Tests hover functionality by hovering over multiple images to reveal hidden text and verify the displayed names

Starting URL: https://the-internet.herokuapp.com/

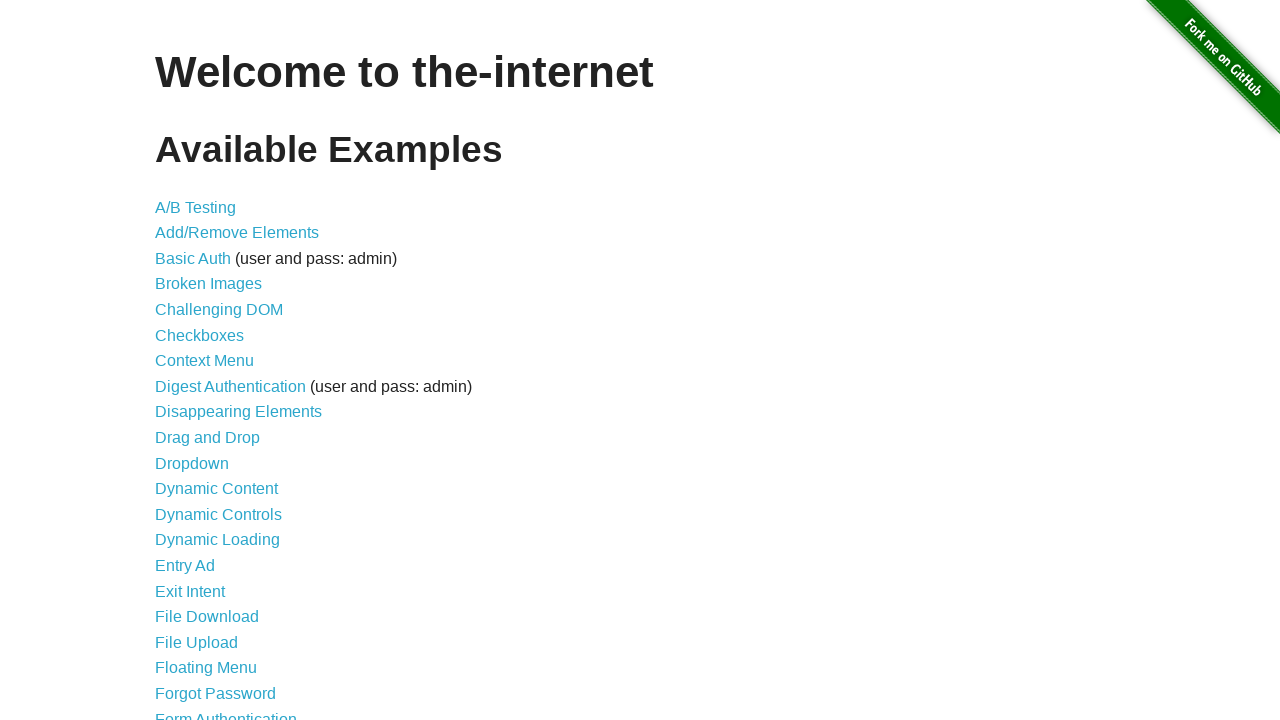

Clicked on Hovers link at (180, 360) on text=Hovers
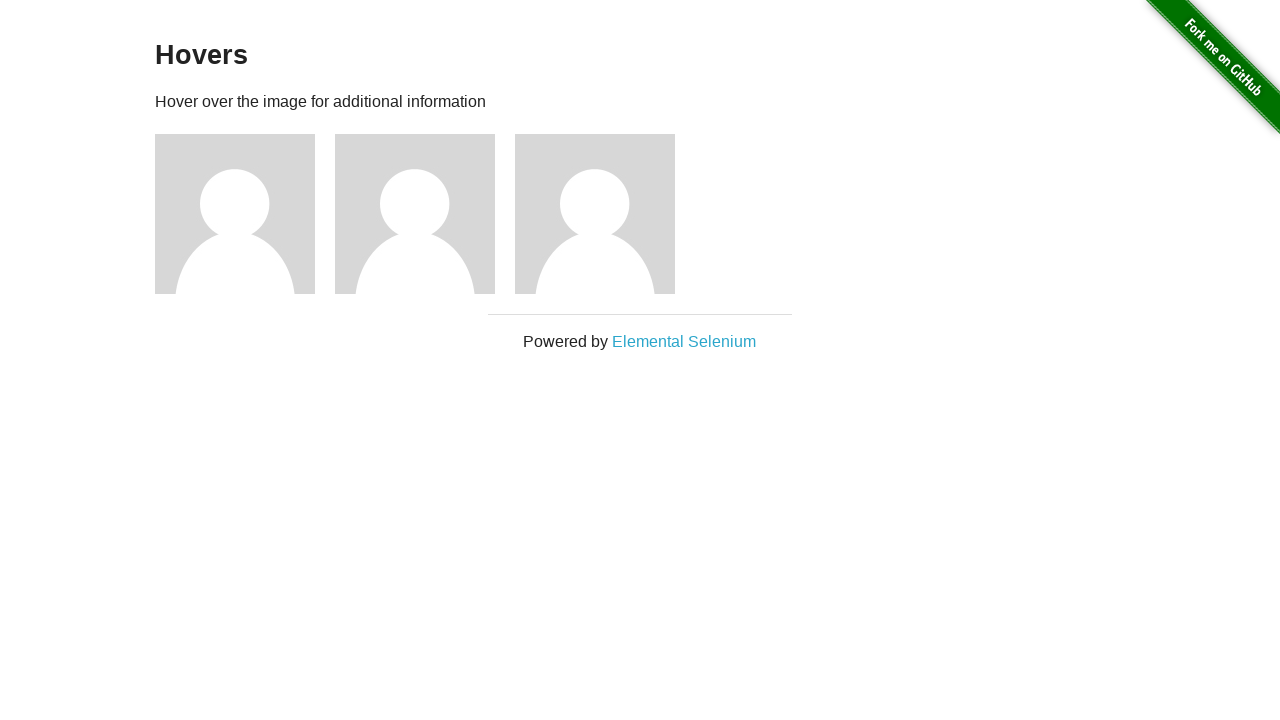

Images loaded on hover page
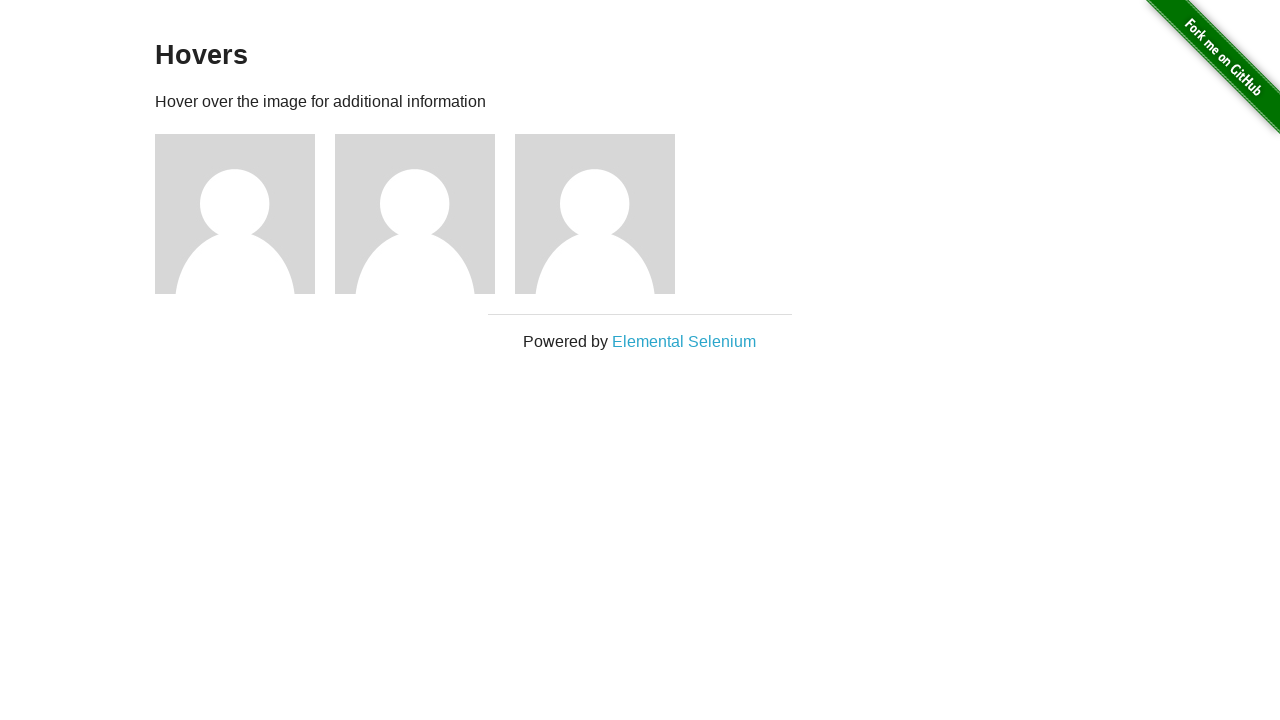

Located all image elements on page
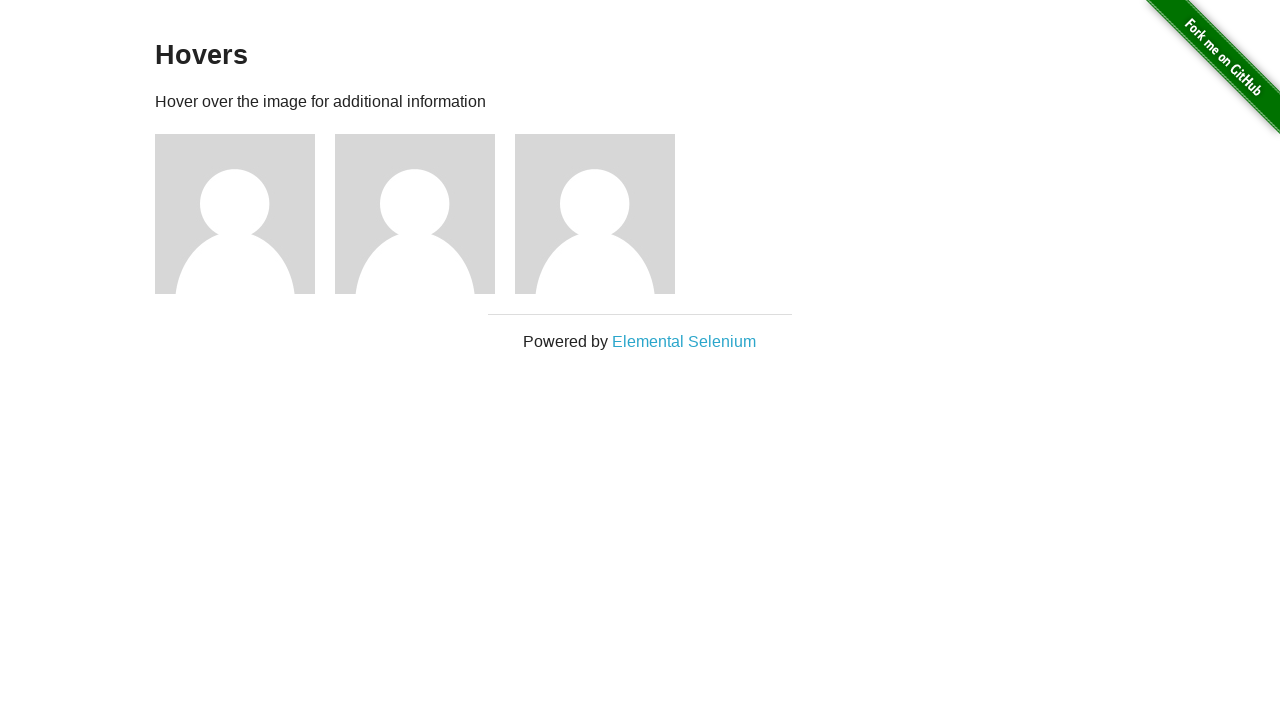

Located all name heading elements on page
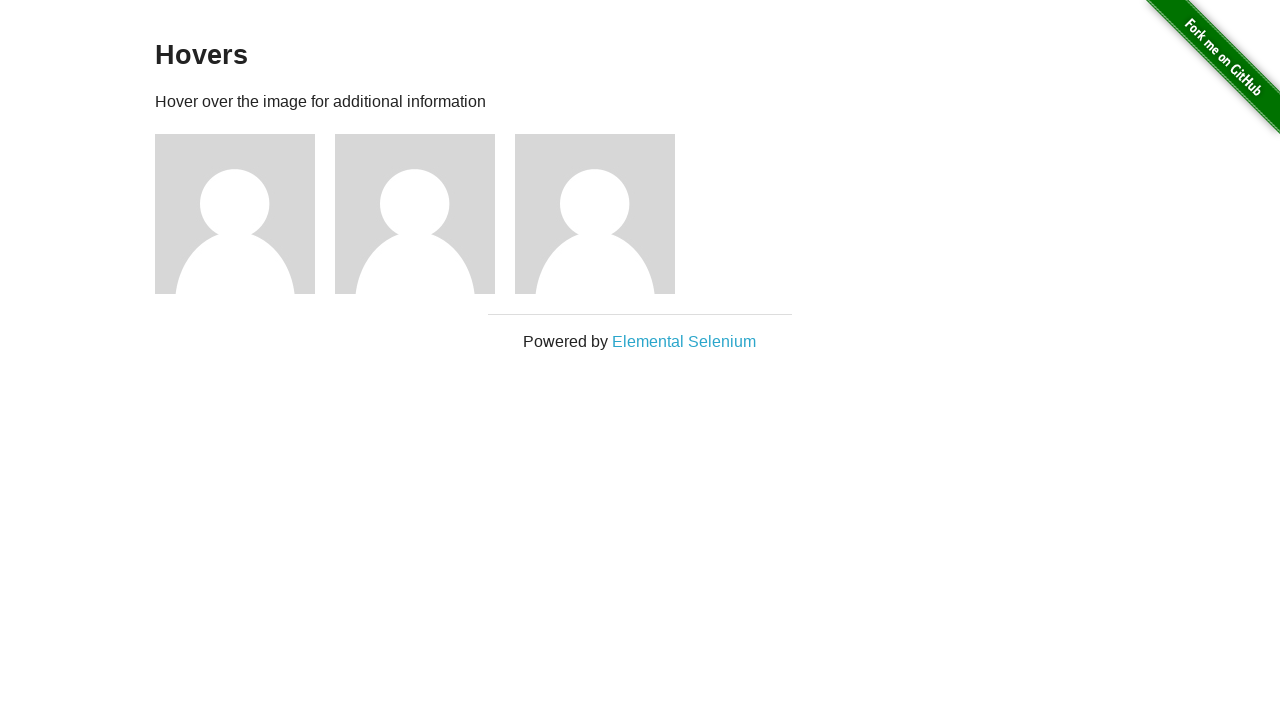

Hovered over first image at (235, 214) on div.figure:nth-child(3) img
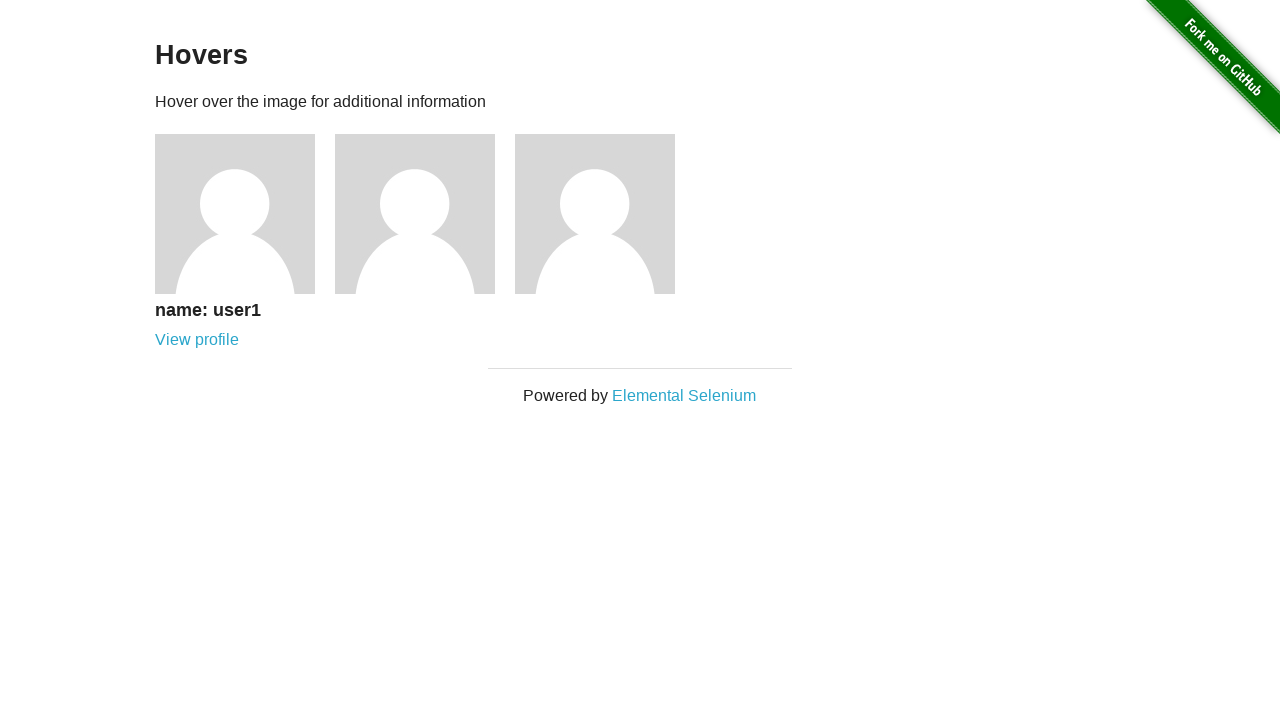

Waited for first image hover effect to display
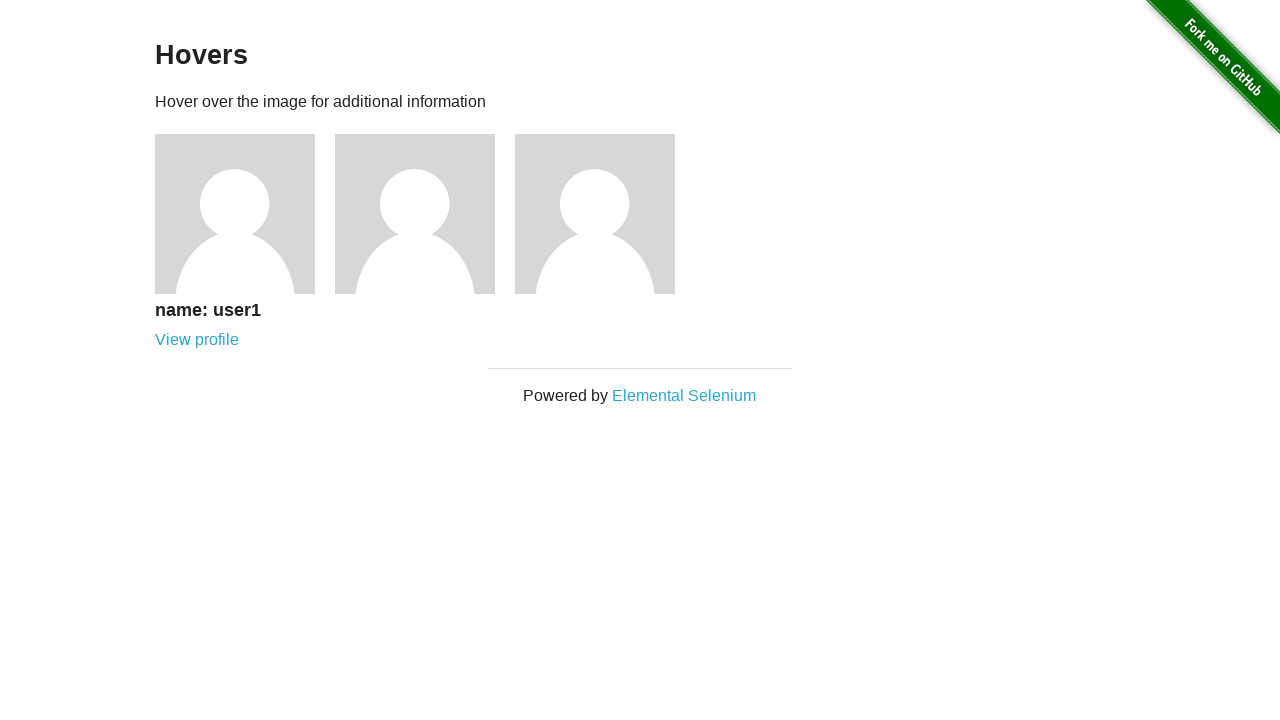

Hovered over second image at (415, 214) on div.figure:nth-child(4) img
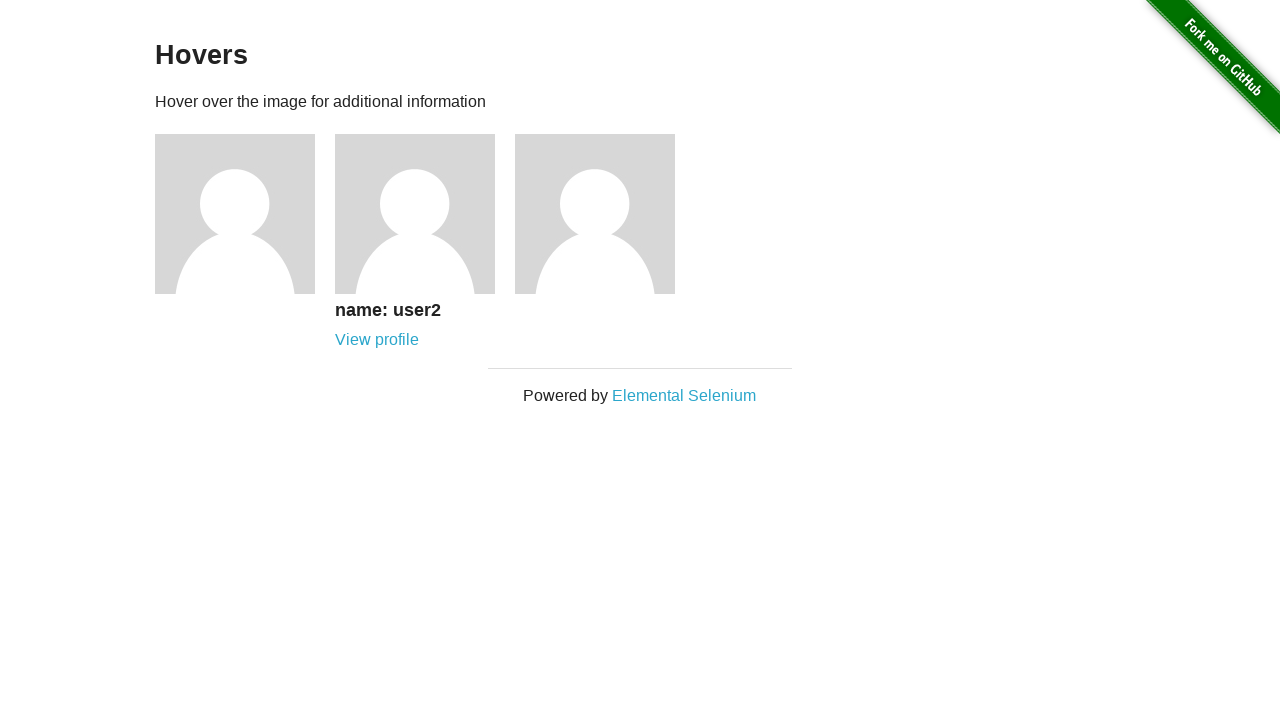

Waited for second image hover effect to display
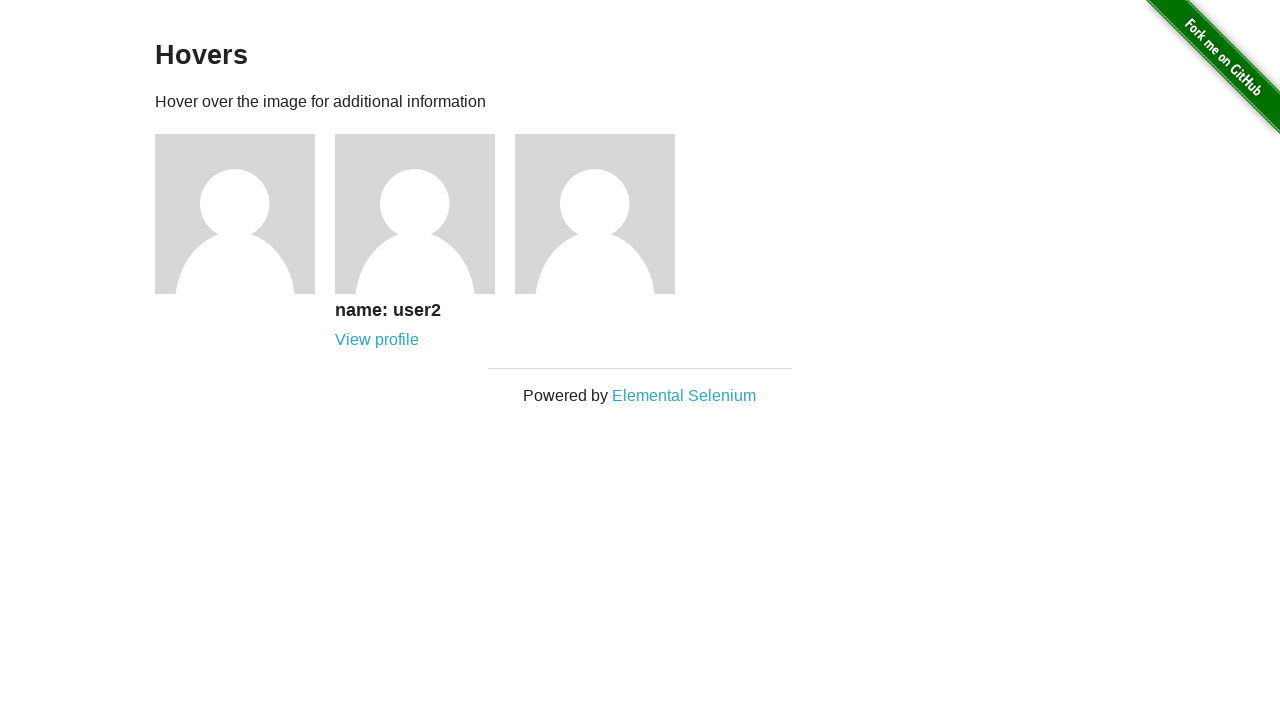

Hovered over third image at (595, 214) on div.figure:nth-child(5) img
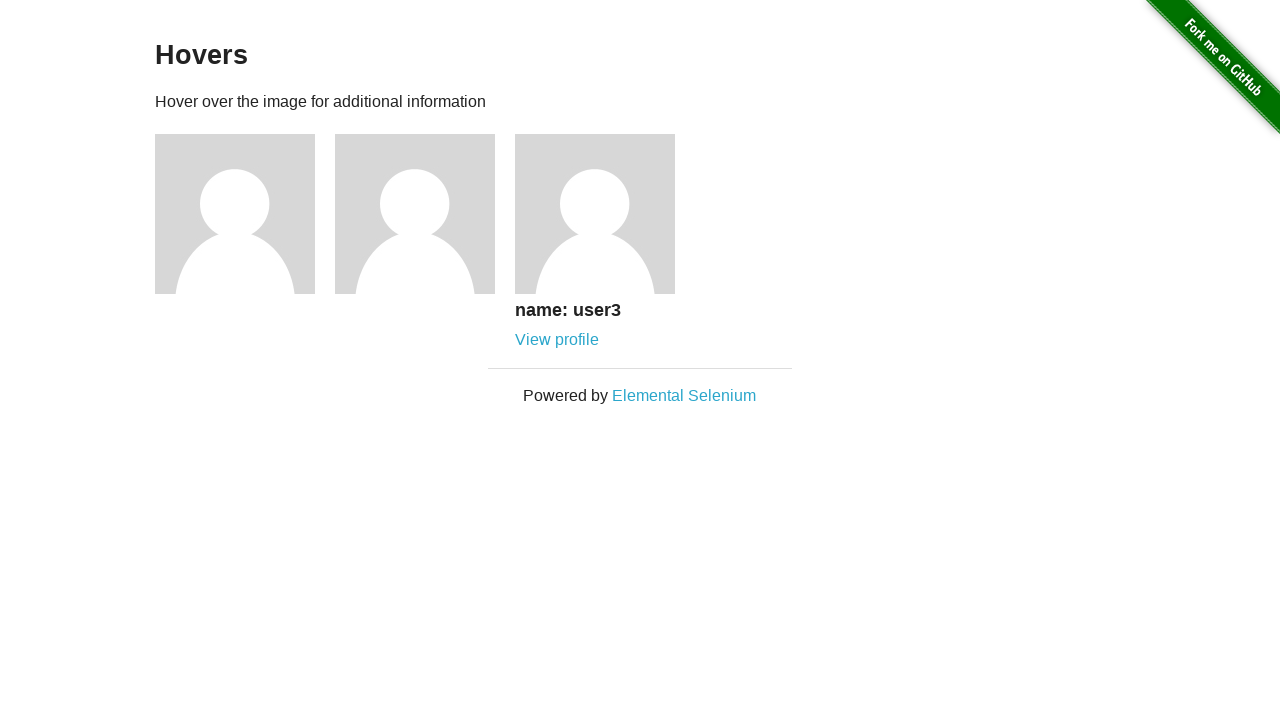

Waited for third image hover effect to display
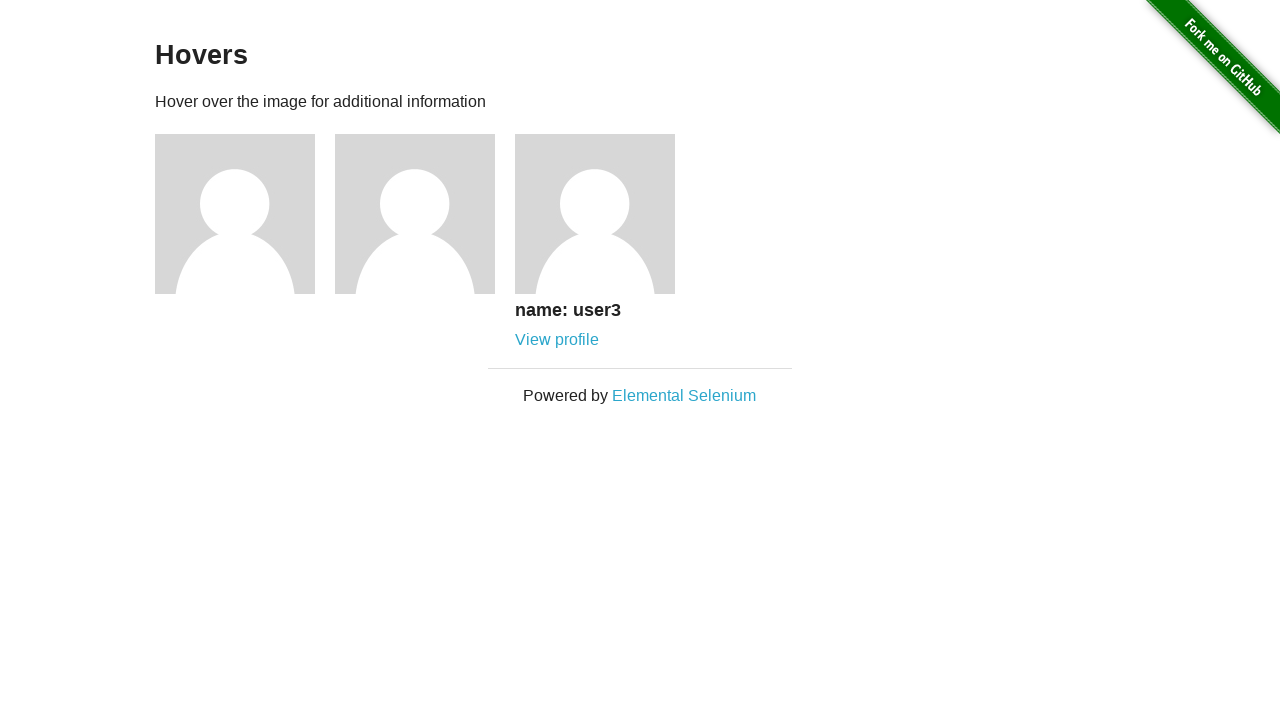

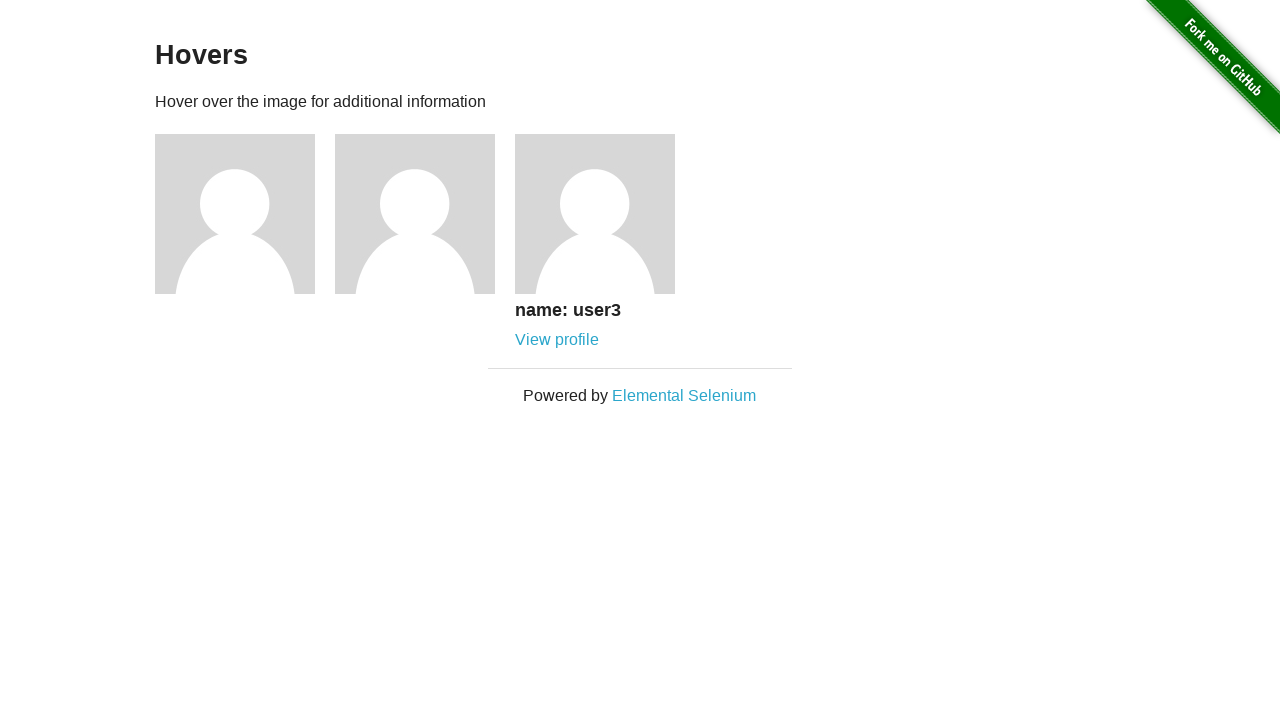